Tests registration form validation with password that is too short (less than 6 characters)

Starting URL: https://alada.vn/tai-khoan/dang-ky.html

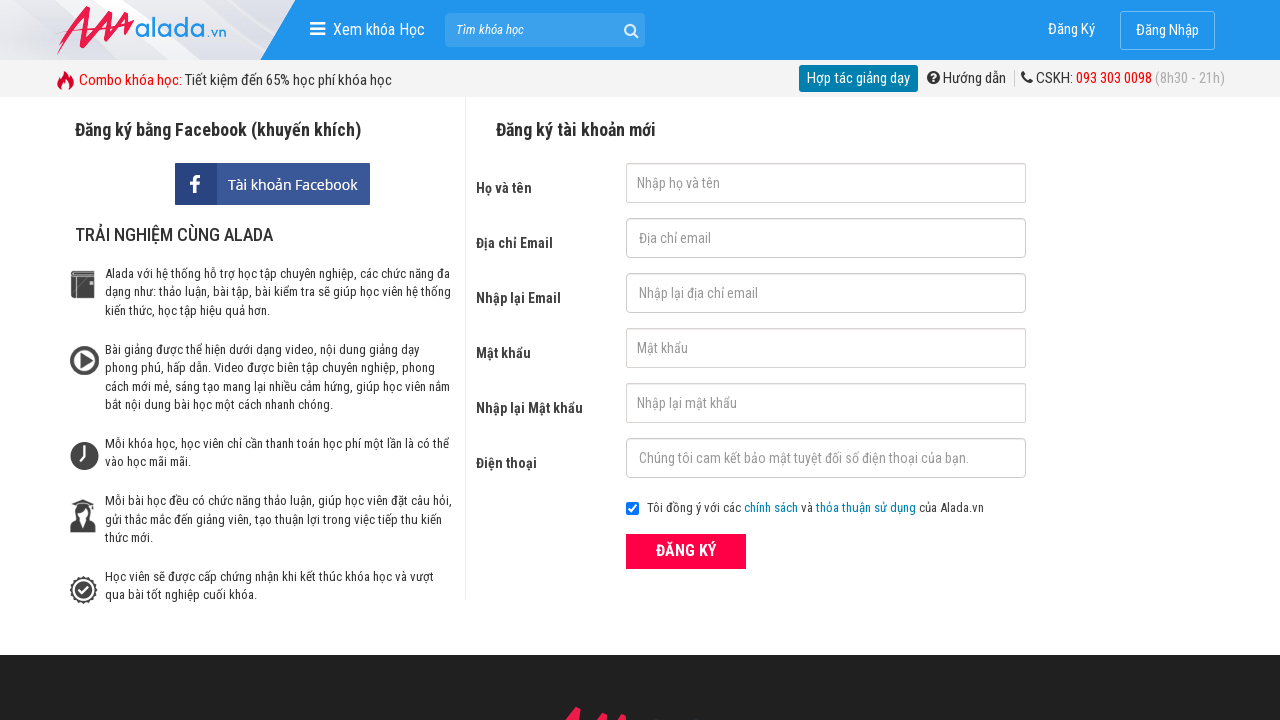

Filled first name field with 'Viet Nguyen' on #txtFirstname
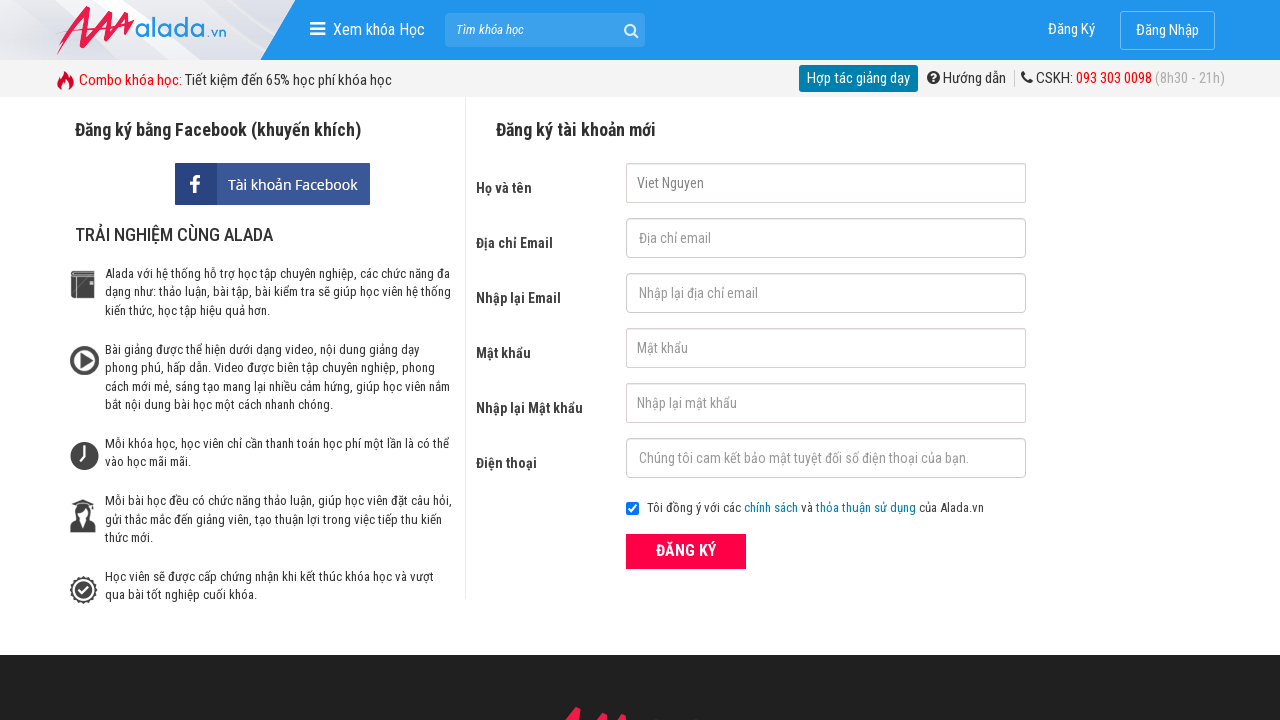

Filled email field with 'nviet0610@gmail.com' on #txtEmail
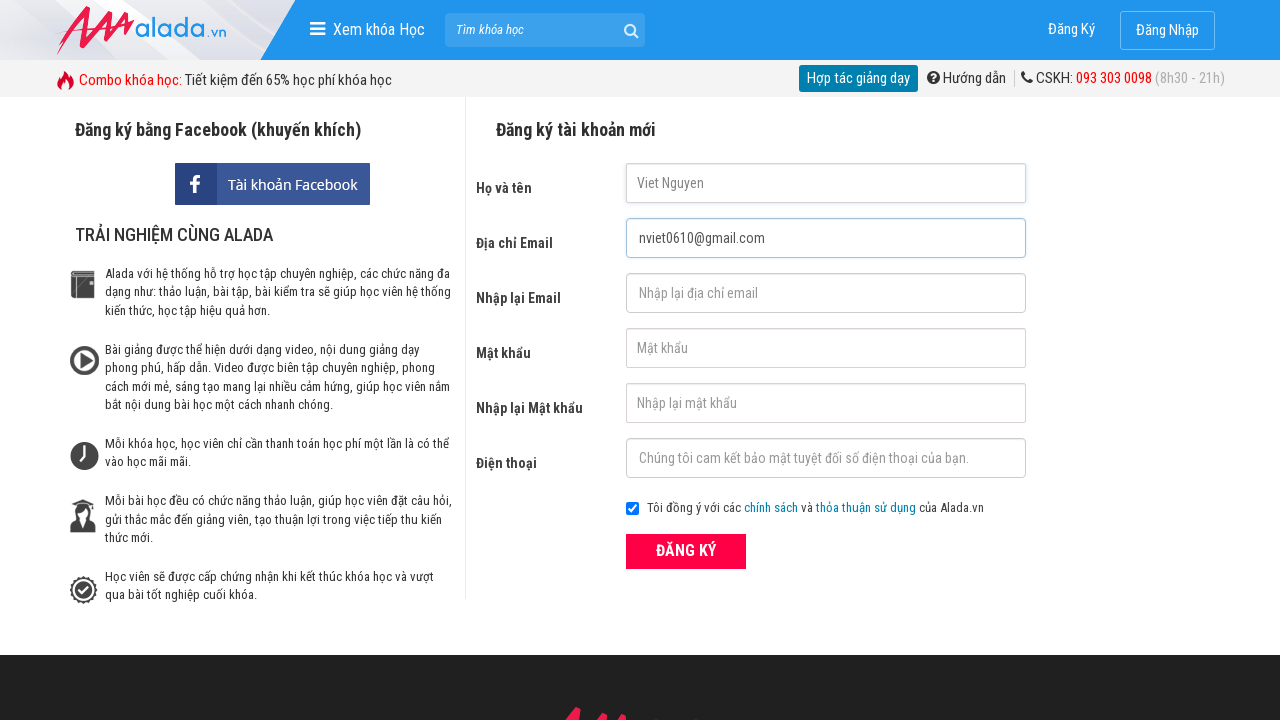

Filled confirm email field with 'nviet0610@gmail.com' on #txtCEmail
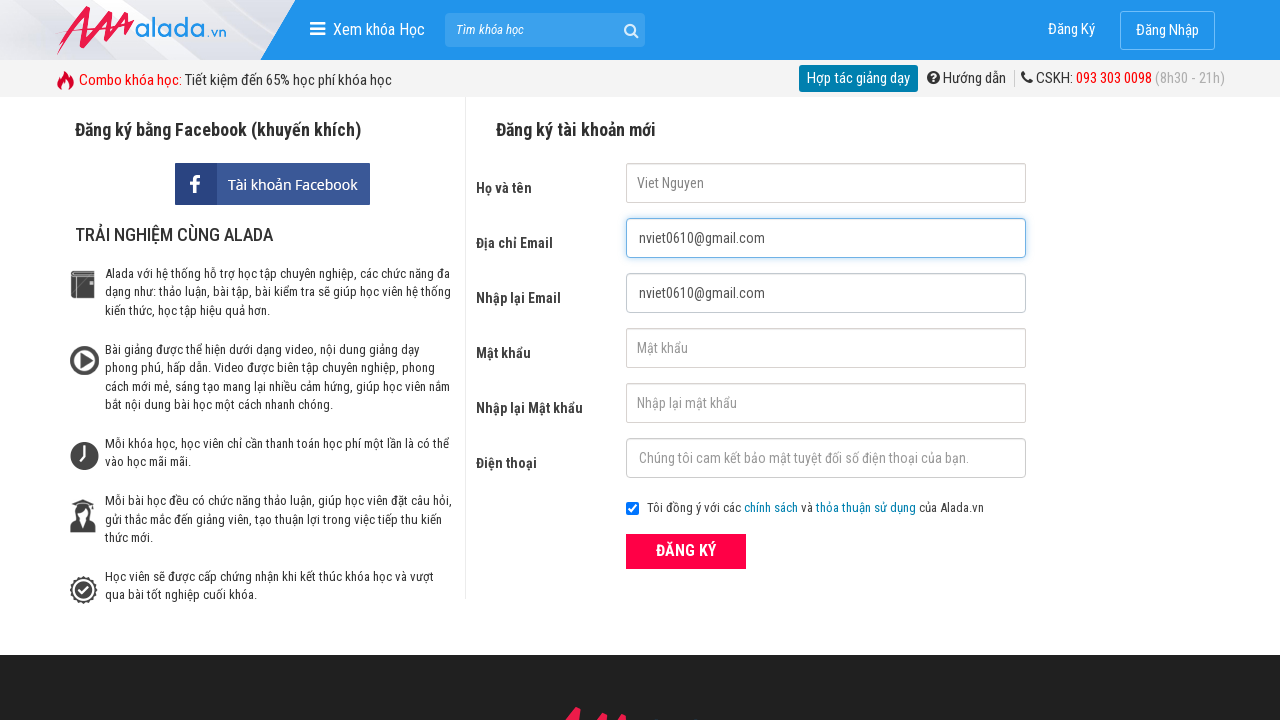

Filled password field with short password '123' (less than 6 characters) on #txtPassword
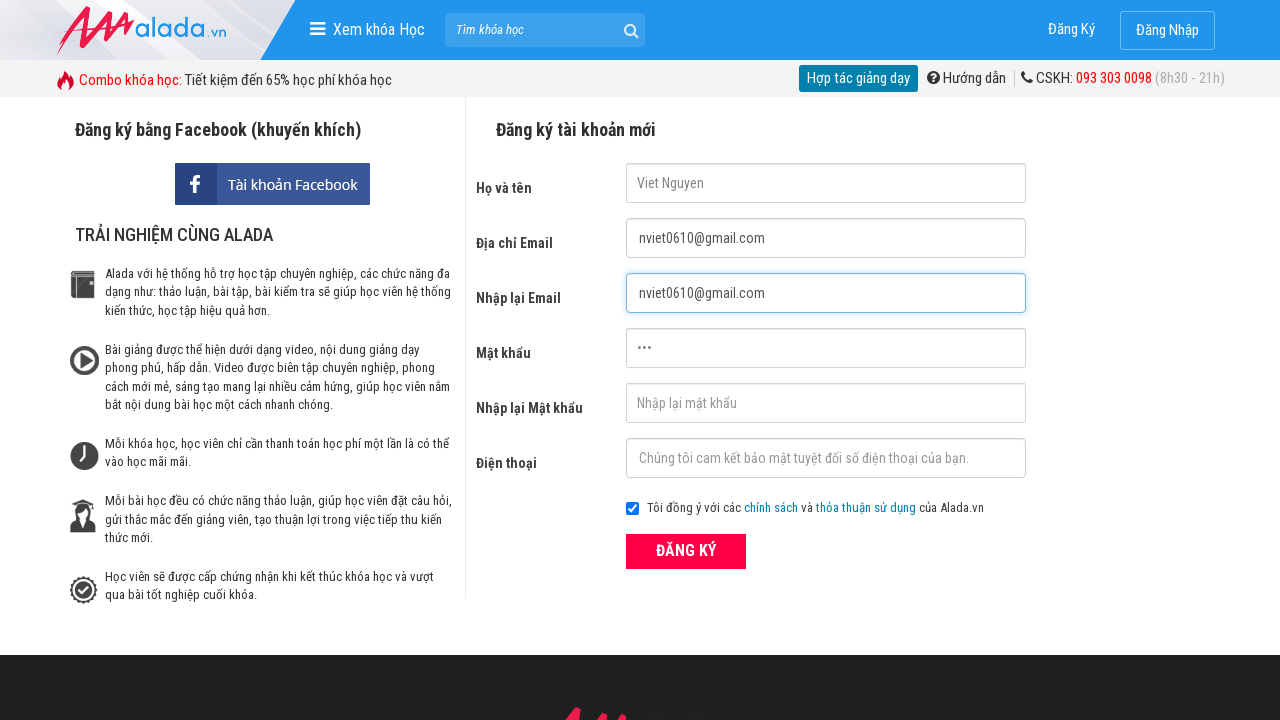

Filled confirm password field with short password '123' on #txtCPassword
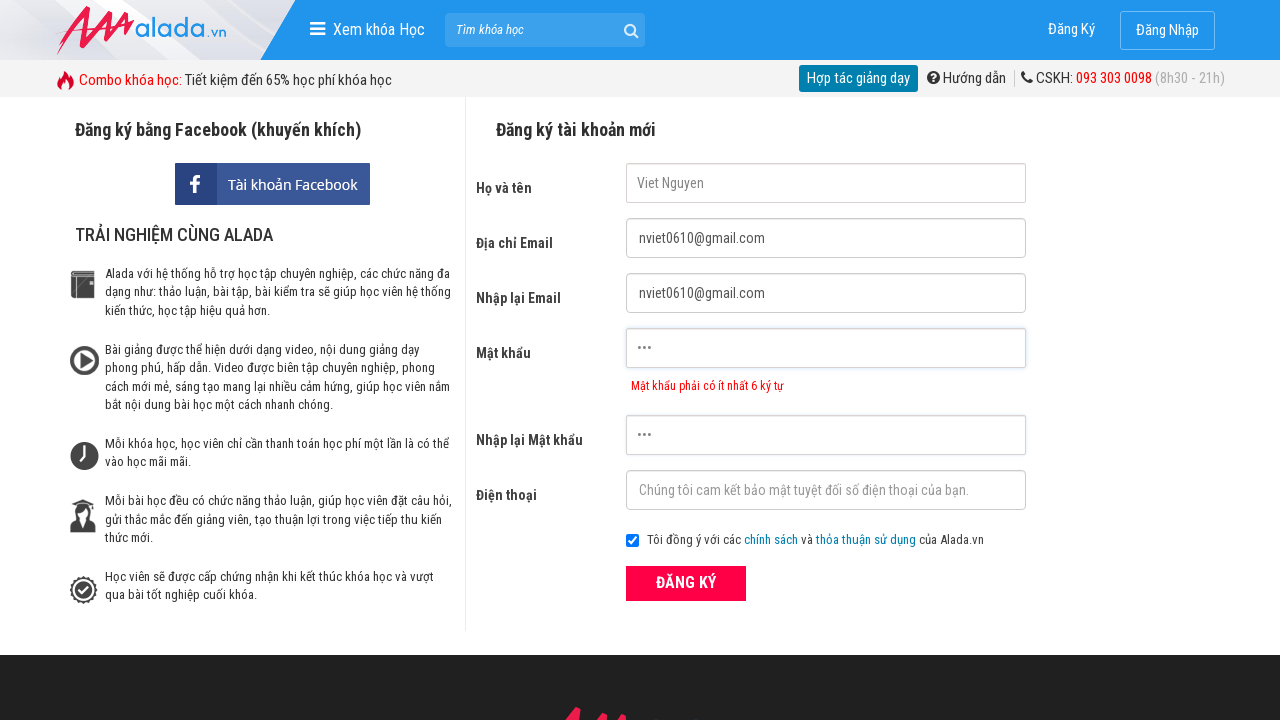

Filled phone number field with '0988892928' on #txtPhone
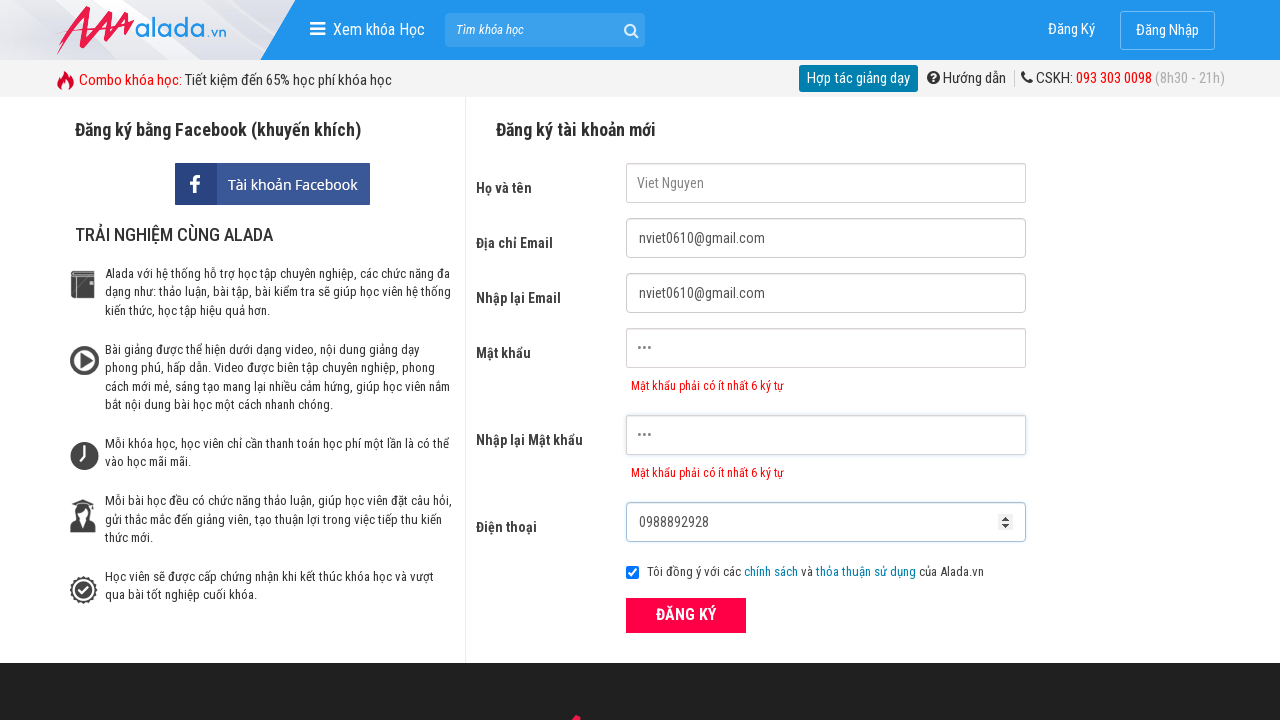

Clicked the register button to submit the form at (686, 615) on xpath=//button[text()='ĐĂNG KÝ' and @type='submit']
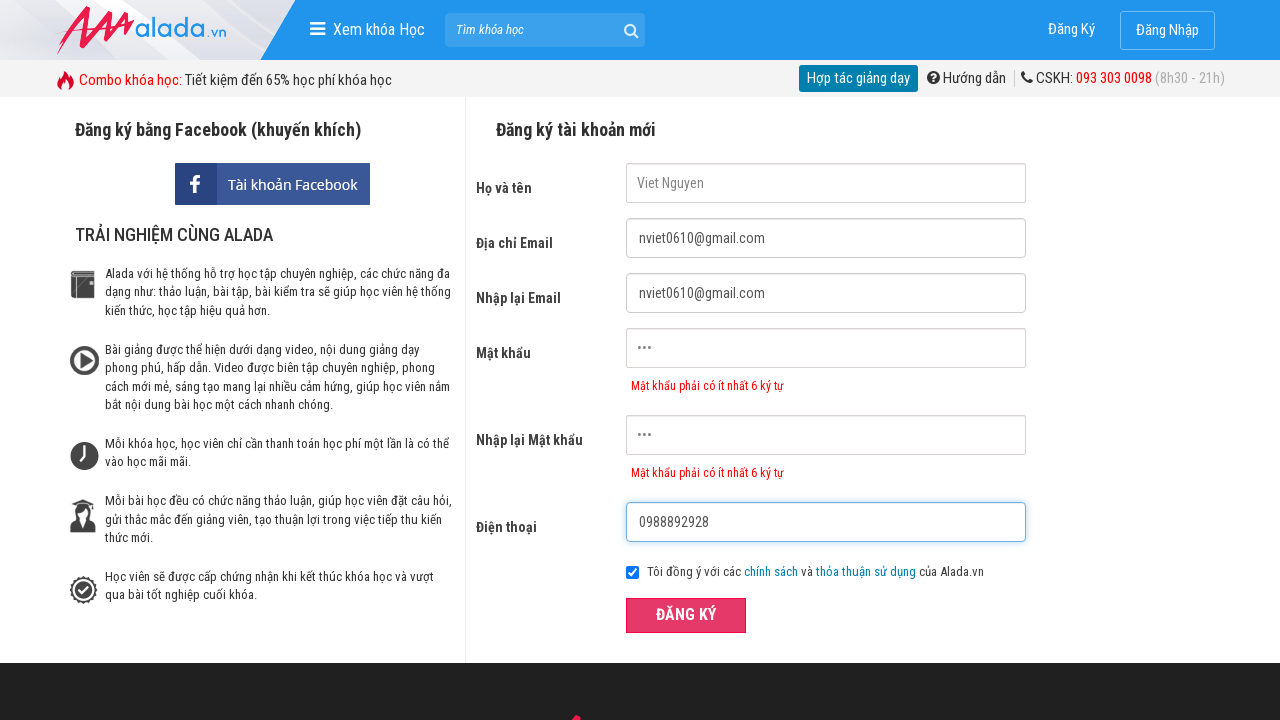

Password error message appeared on the page
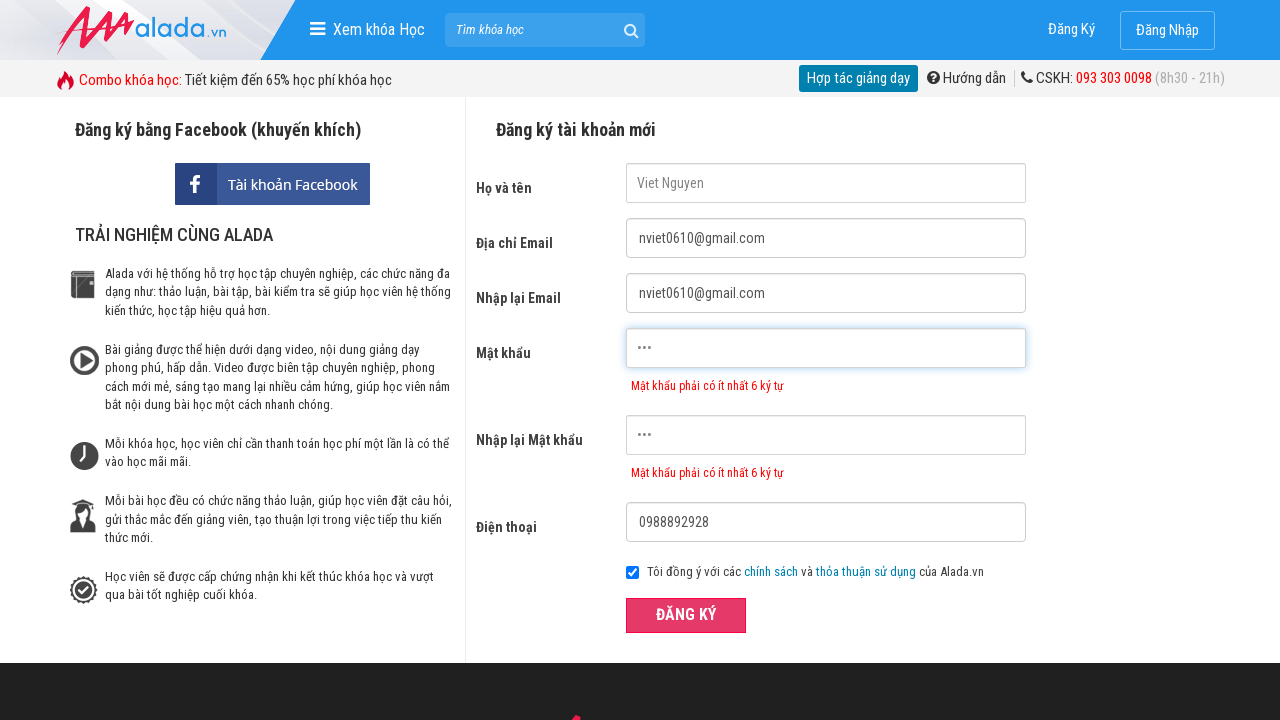

Confirm password error message appeared on the page
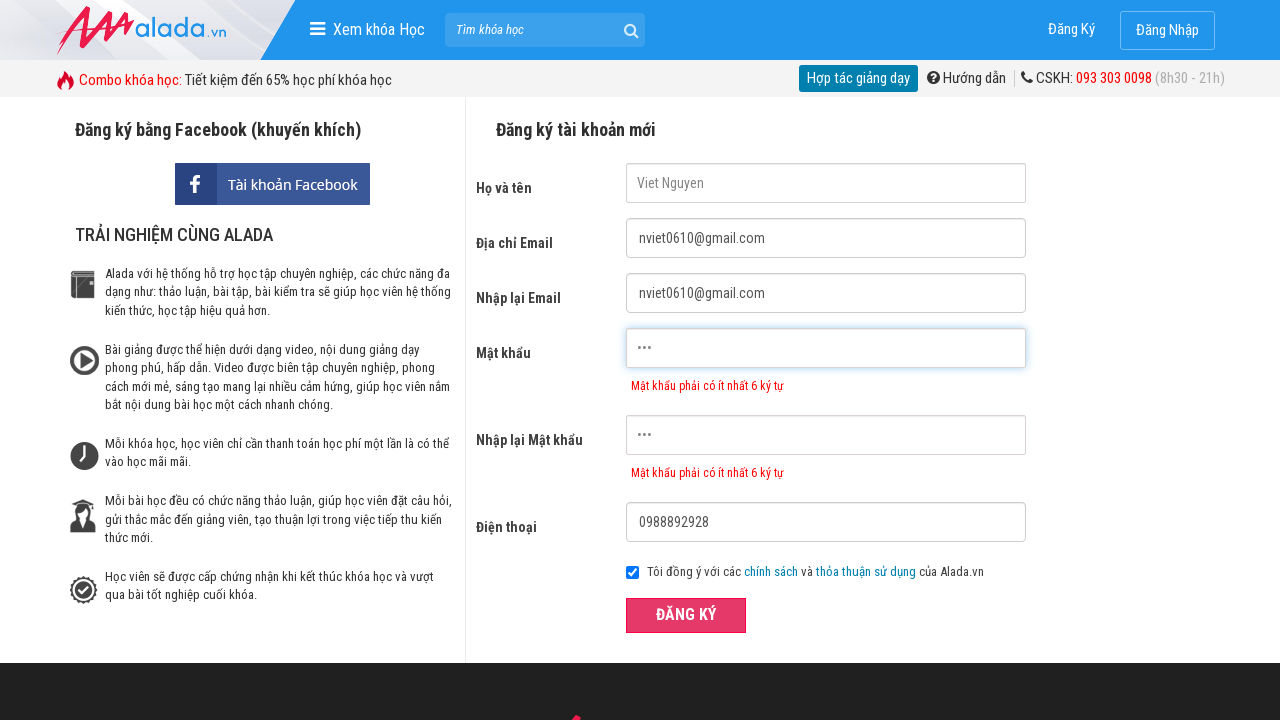

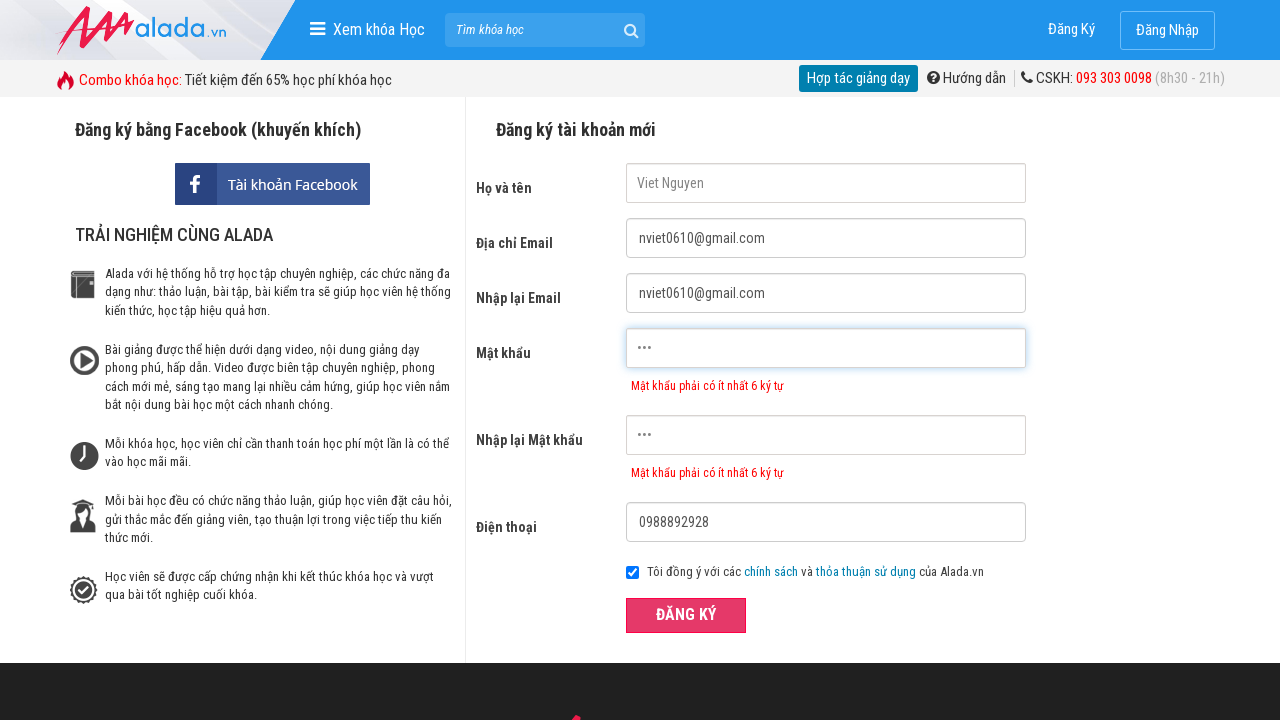